Tests a simple form by filling in first name, last name, city, and country fields using different selector strategies, then submitting the form.

Starting URL: http://suninjuly.github.io/simple_form_find_task.html

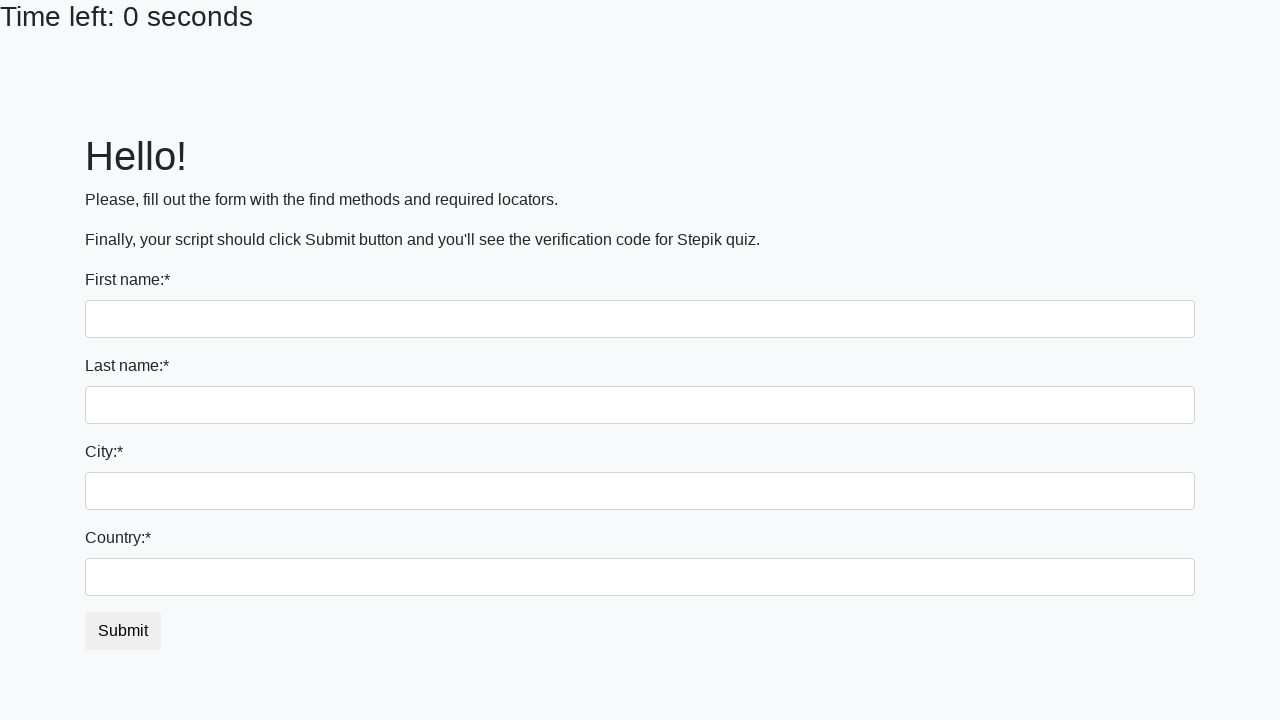

Filled first name field with 'Ivan' on input
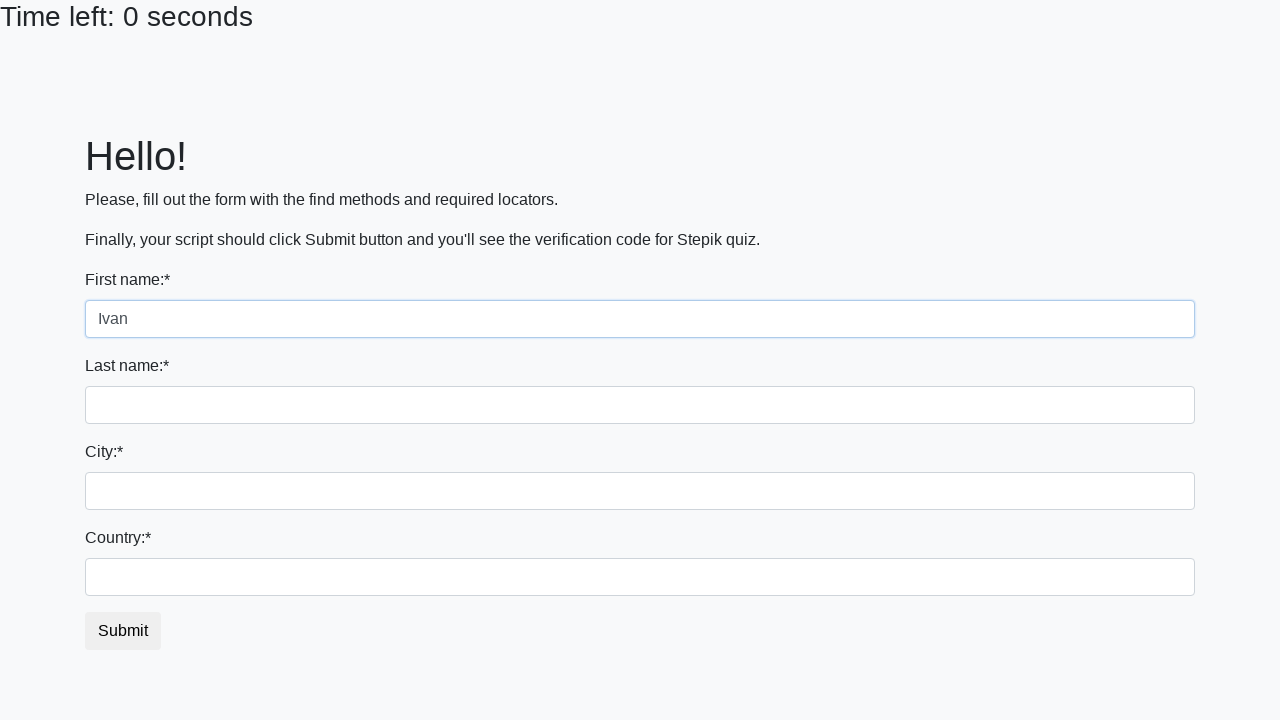

Filled last name field with 'Petrov' on input[name='last_name']
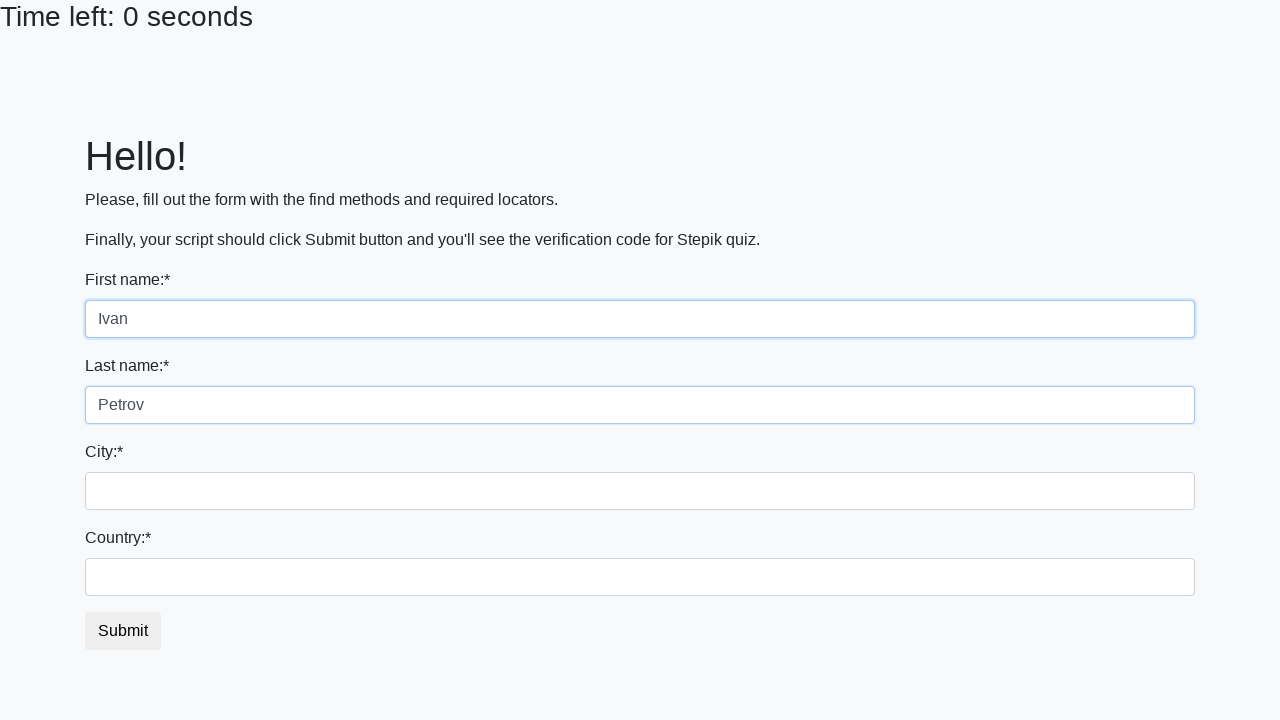

Filled city field with 'Smolensk' on .city
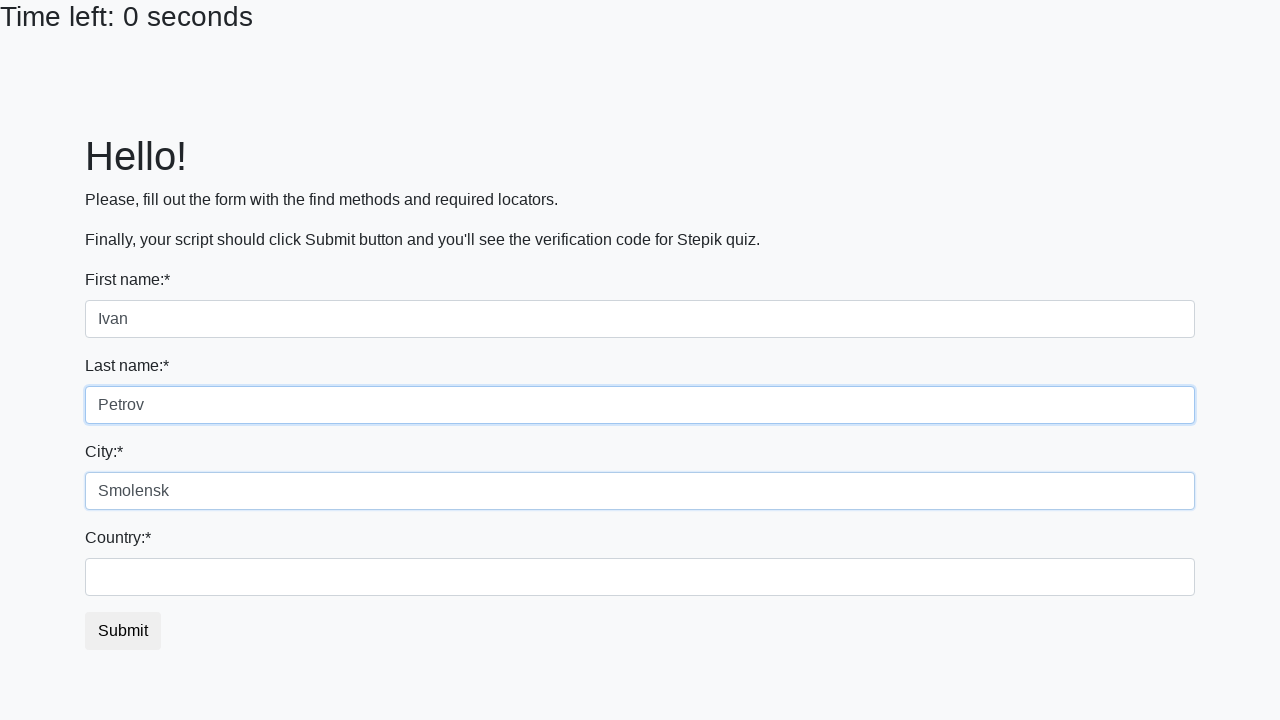

Filled country field with 'Russia' on #country
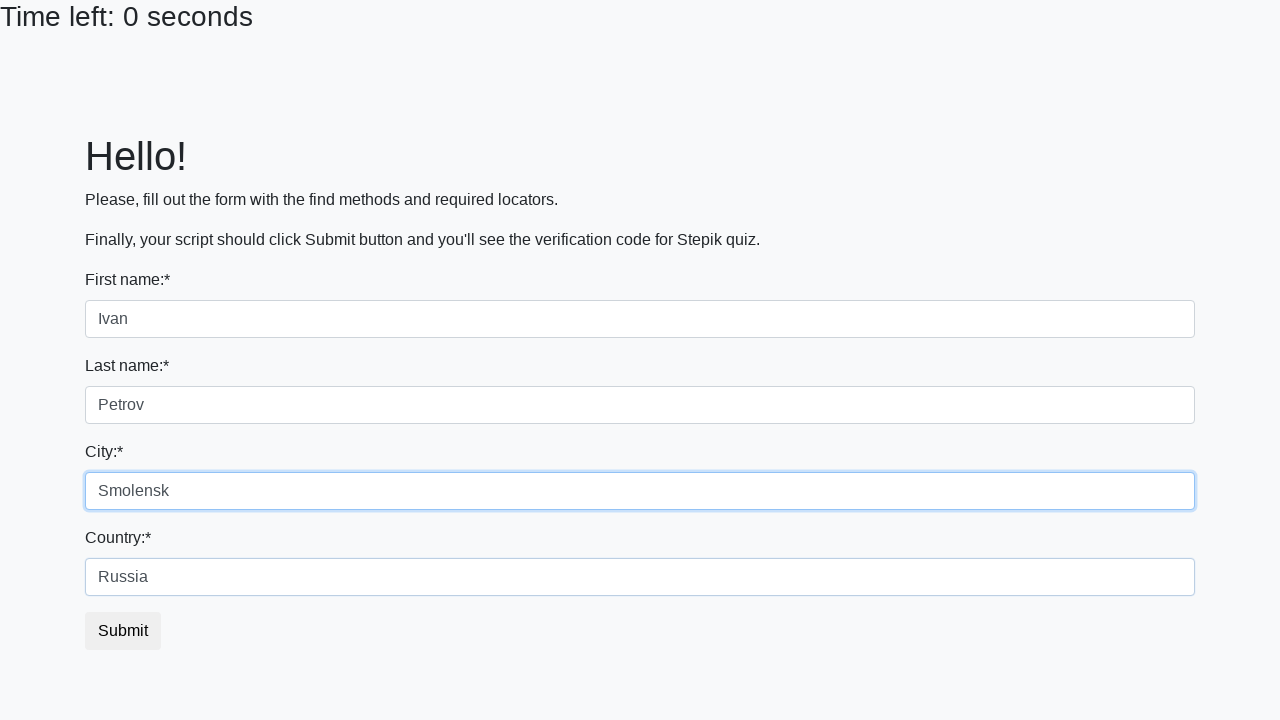

Clicked submit button to submit form at (123, 631) on button.btn
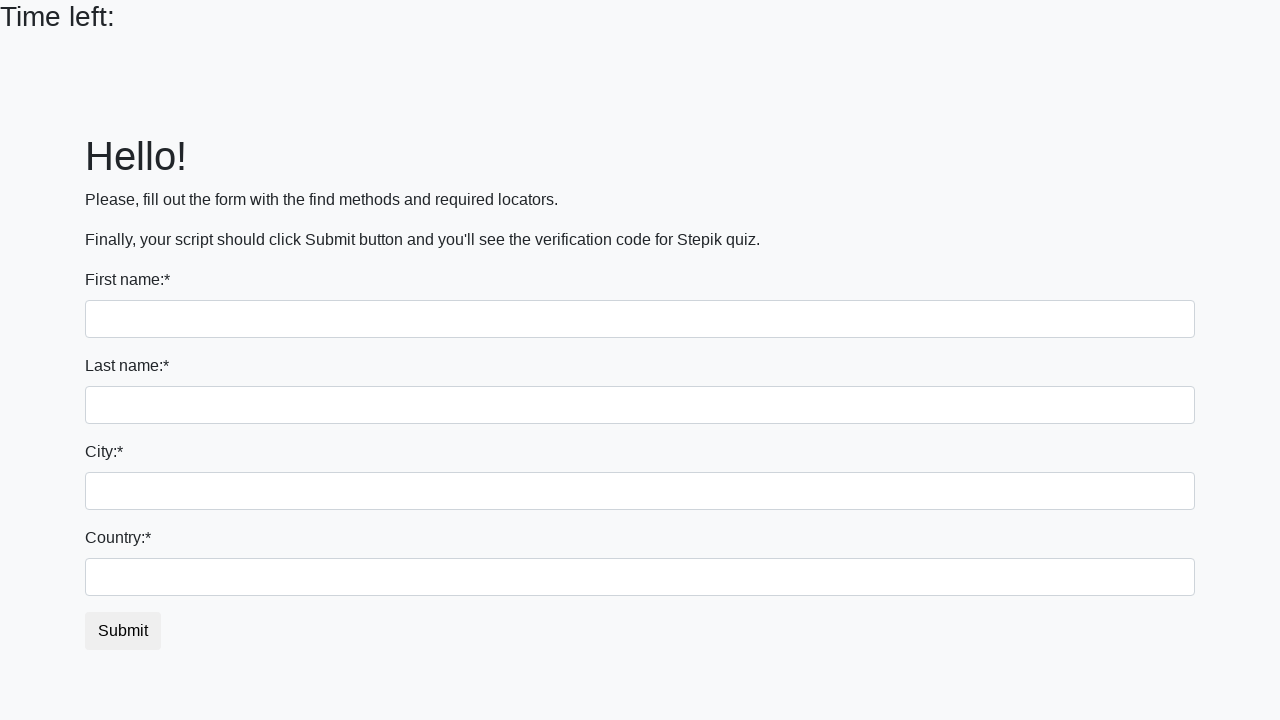

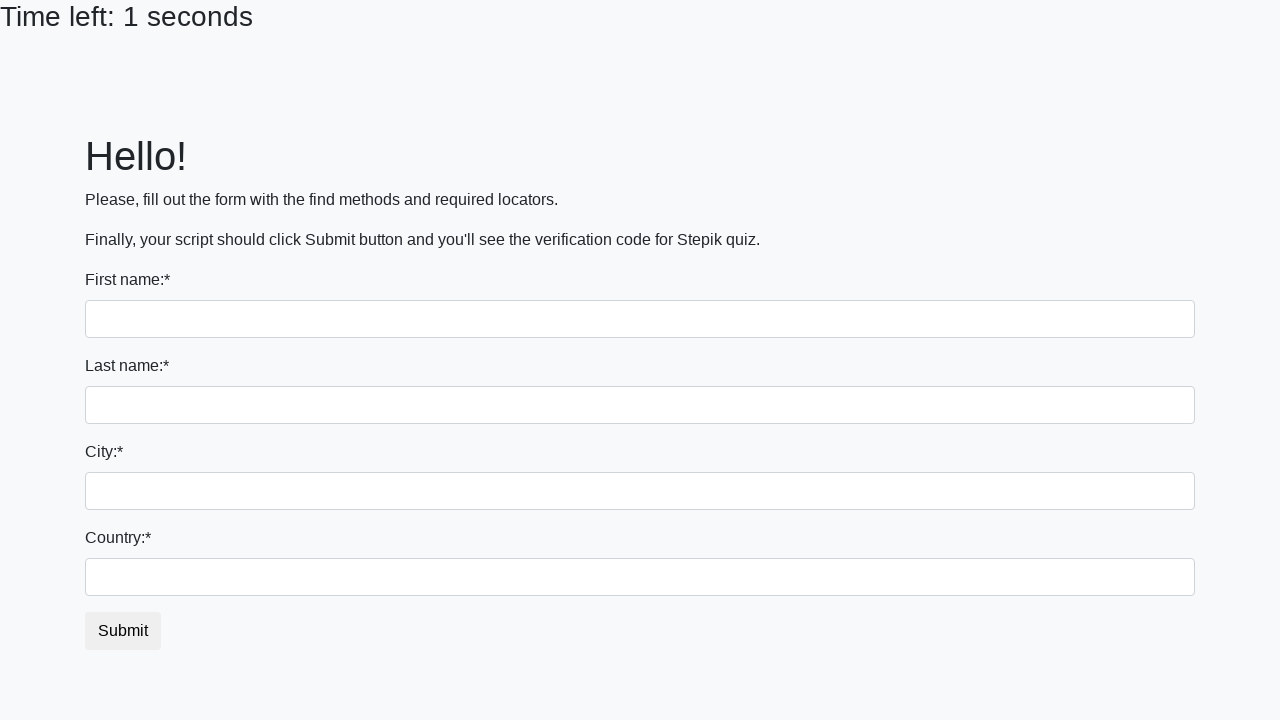